Tests clicking "Clothes" category link in catalog sidebar and verifies the correct page opens

Starting URL: http://intershop5.skillbox.ru/

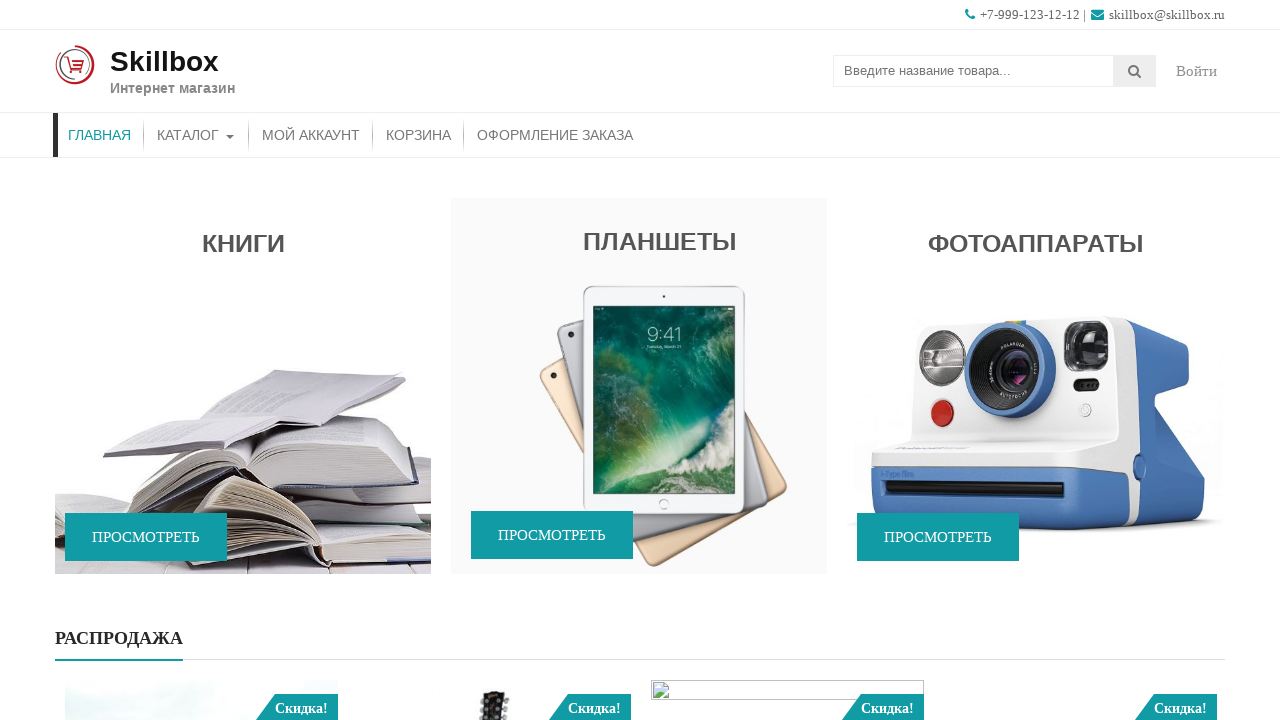

Clicked 'Каталог' (Catalog) in header menu at (196, 135) on xpath=//*[contains(@class, 'store-menu')]//*[.='Каталог']
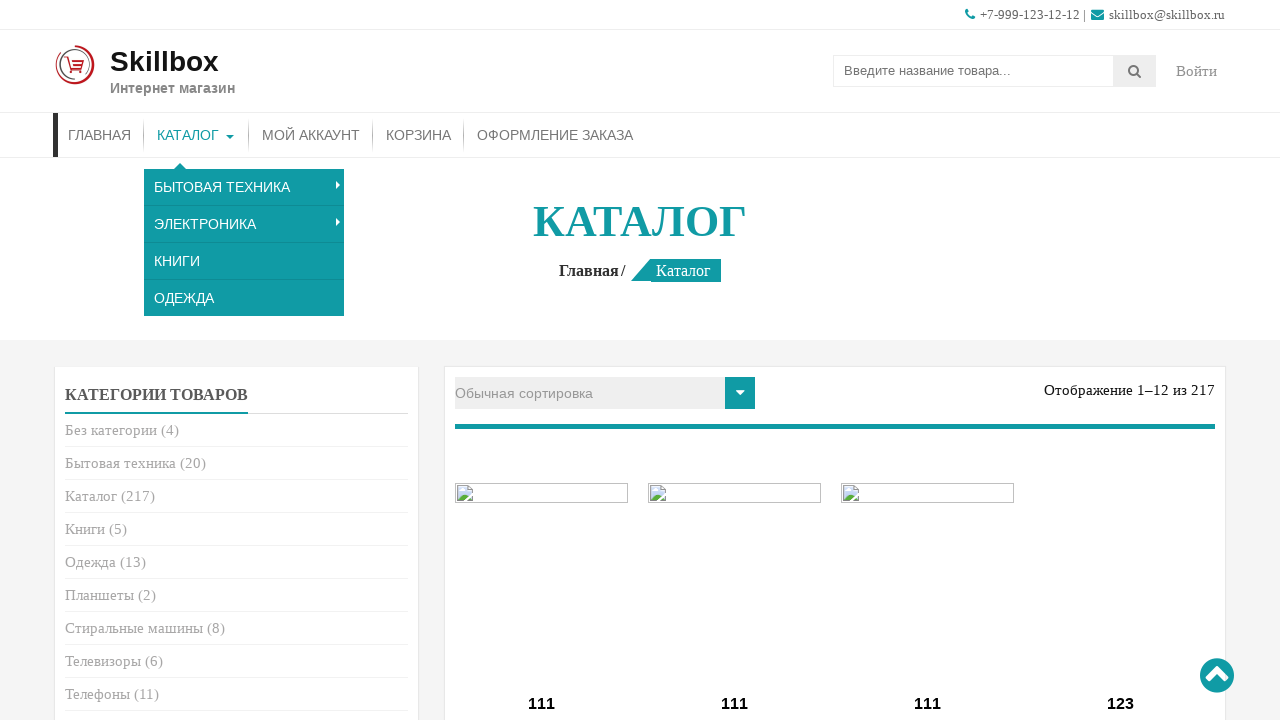

Clicked 'Одежда' (Clothes) category link in sidebar at (90, 562) on xpath=//*[contains(@class, 'cat-item')]/*[.= 'Одежда']
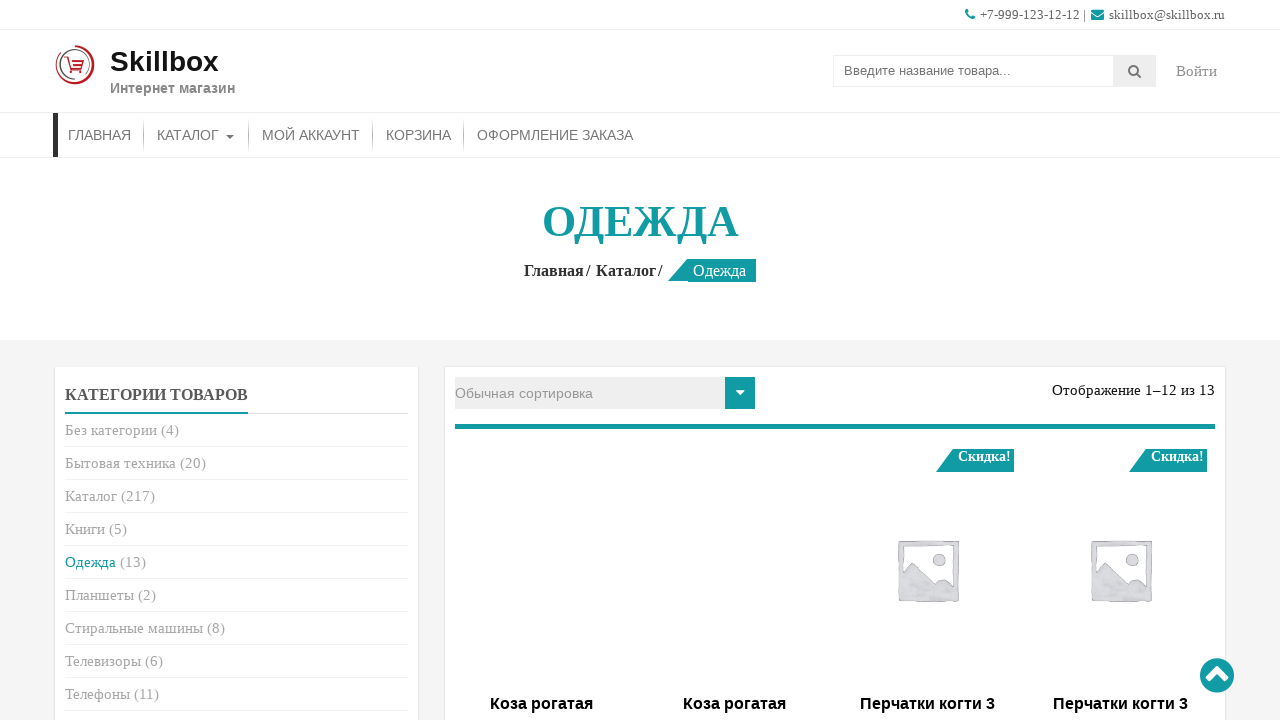

Page title element loaded successfully
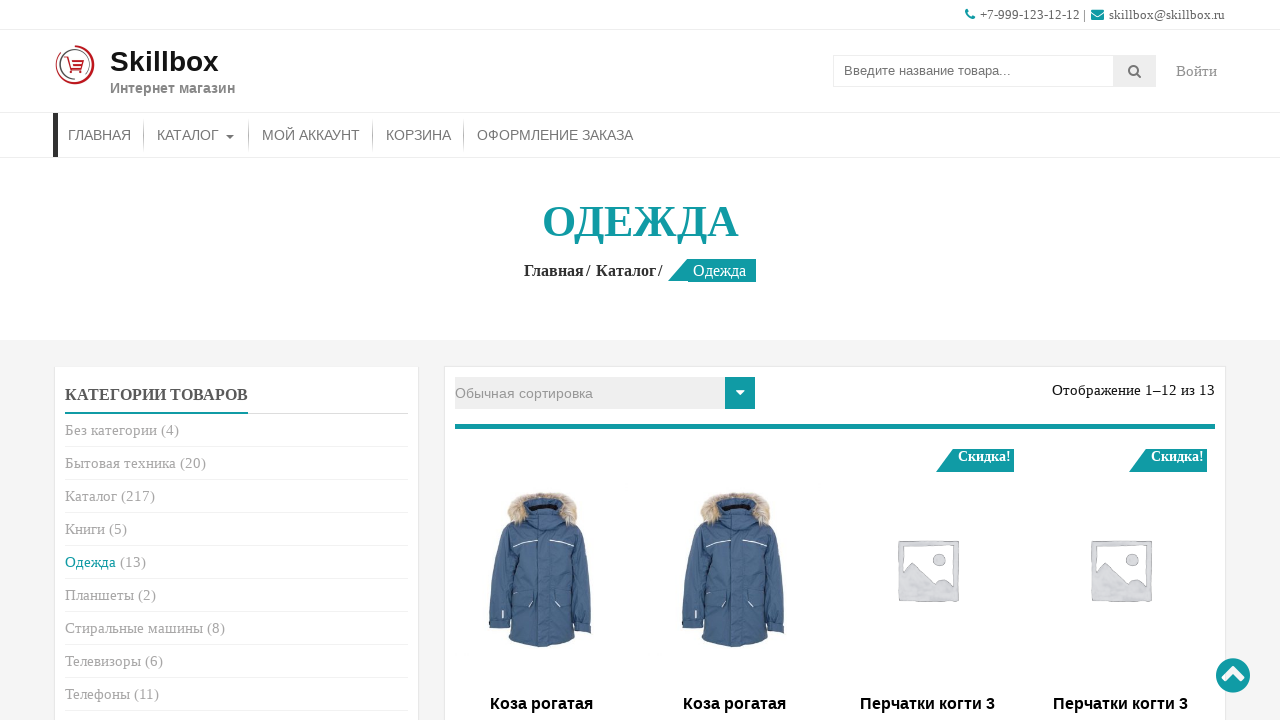

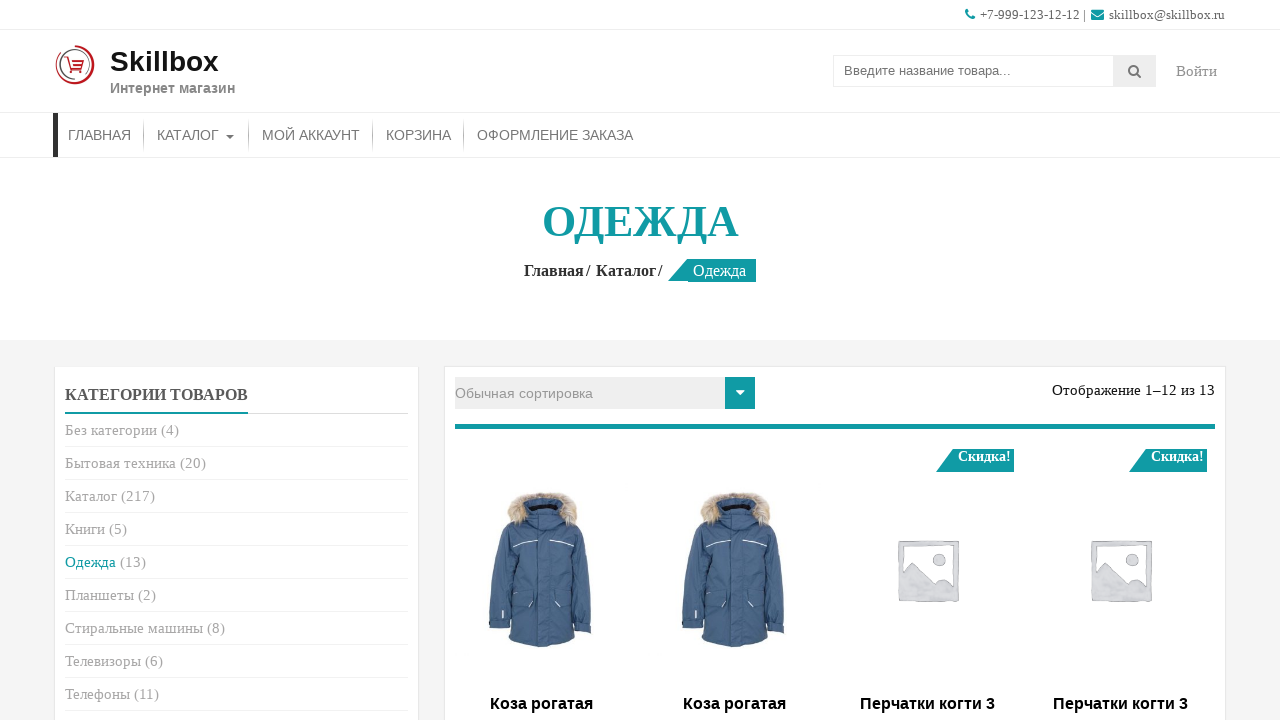